Fills out a registration form using XPath axes to locate form fields including first name, last name, email, password, and repeat password fields

Starting URL: https://www.hyrtutorials.com/p/add-padding-to-containers.html#

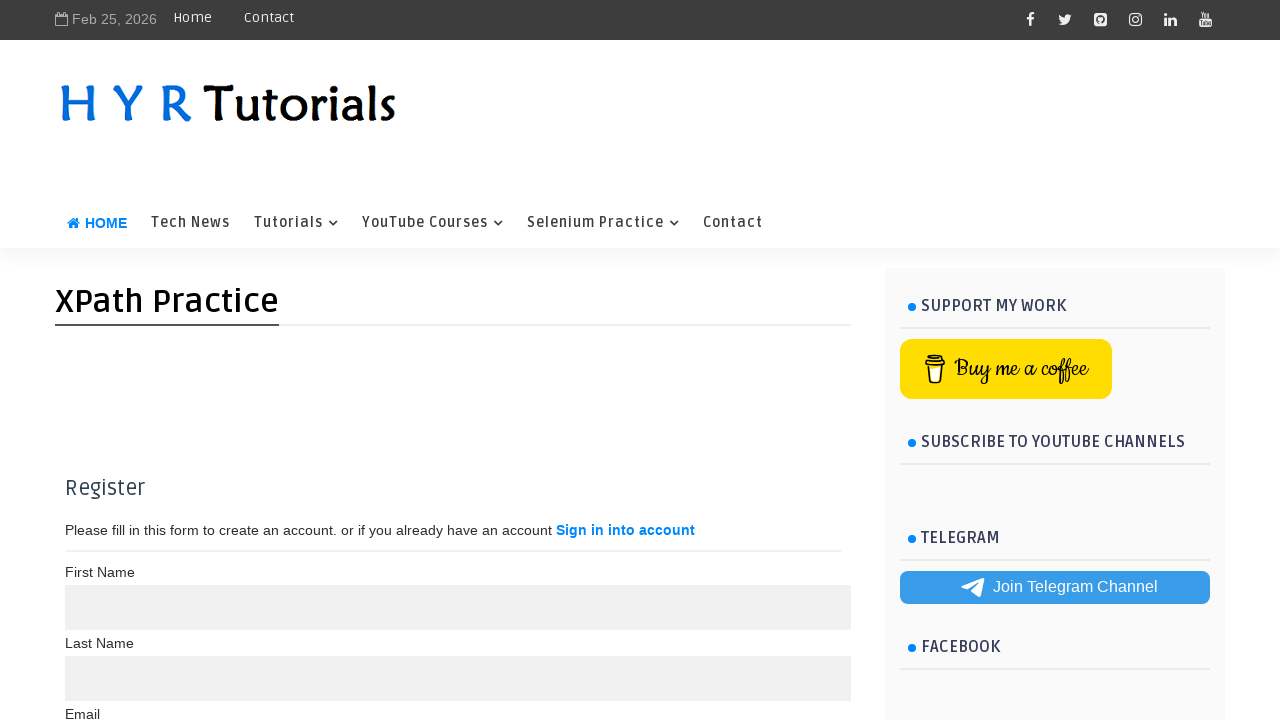

Waited 5 seconds for the registration form to load
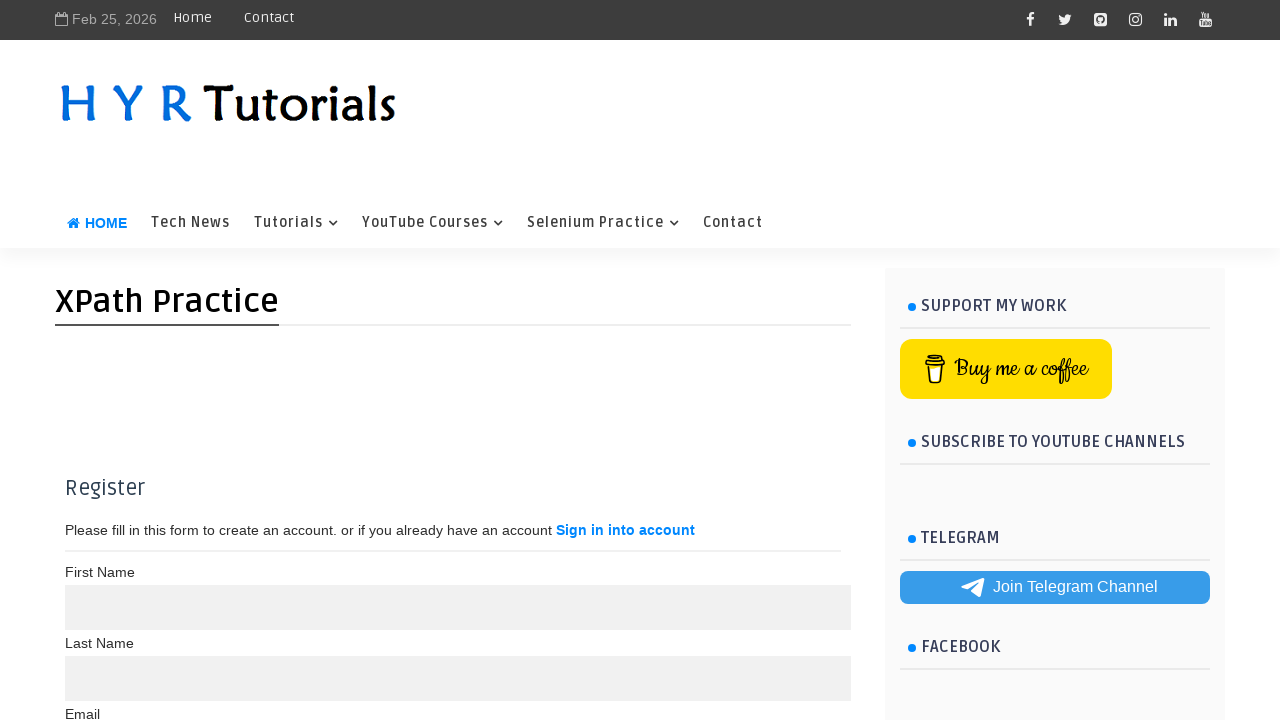

Filled first name field with 'John' using XPath axes on //input[@maxlength='15']/preceding::input[1]
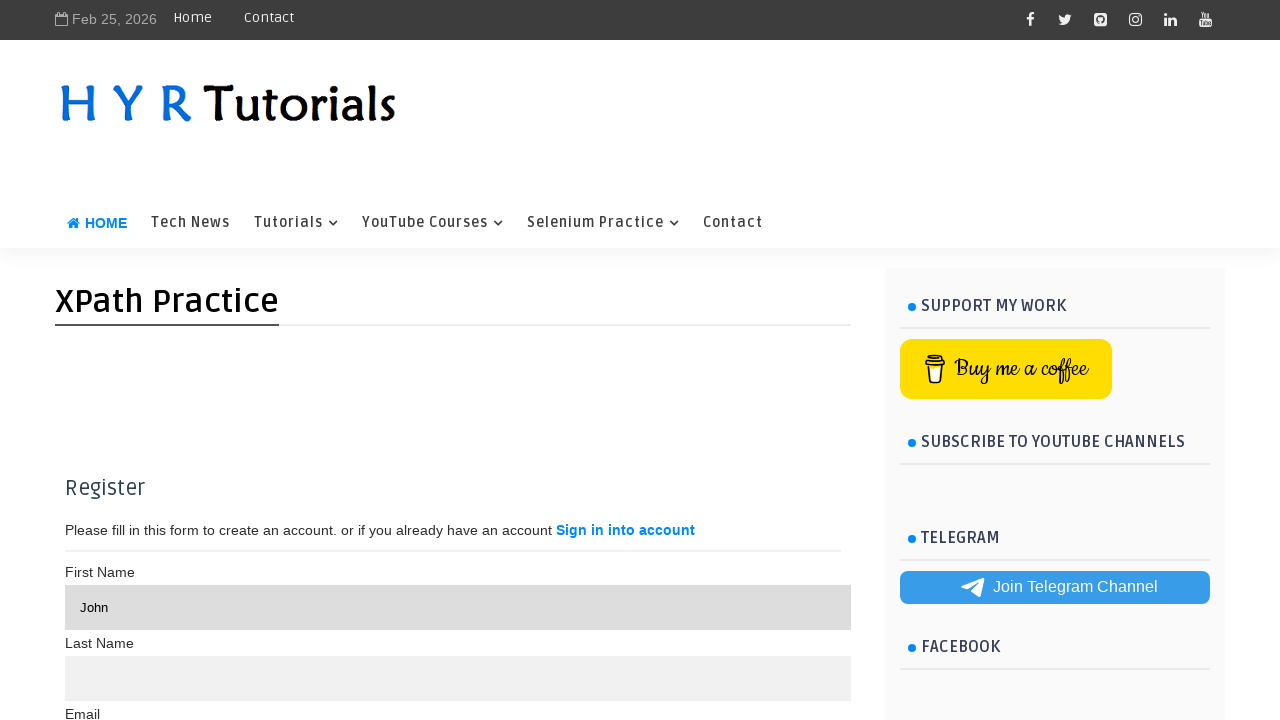

Filled last name field with 'Smith' using XPath axes on //input[@maxlength='10']/following::input[1]
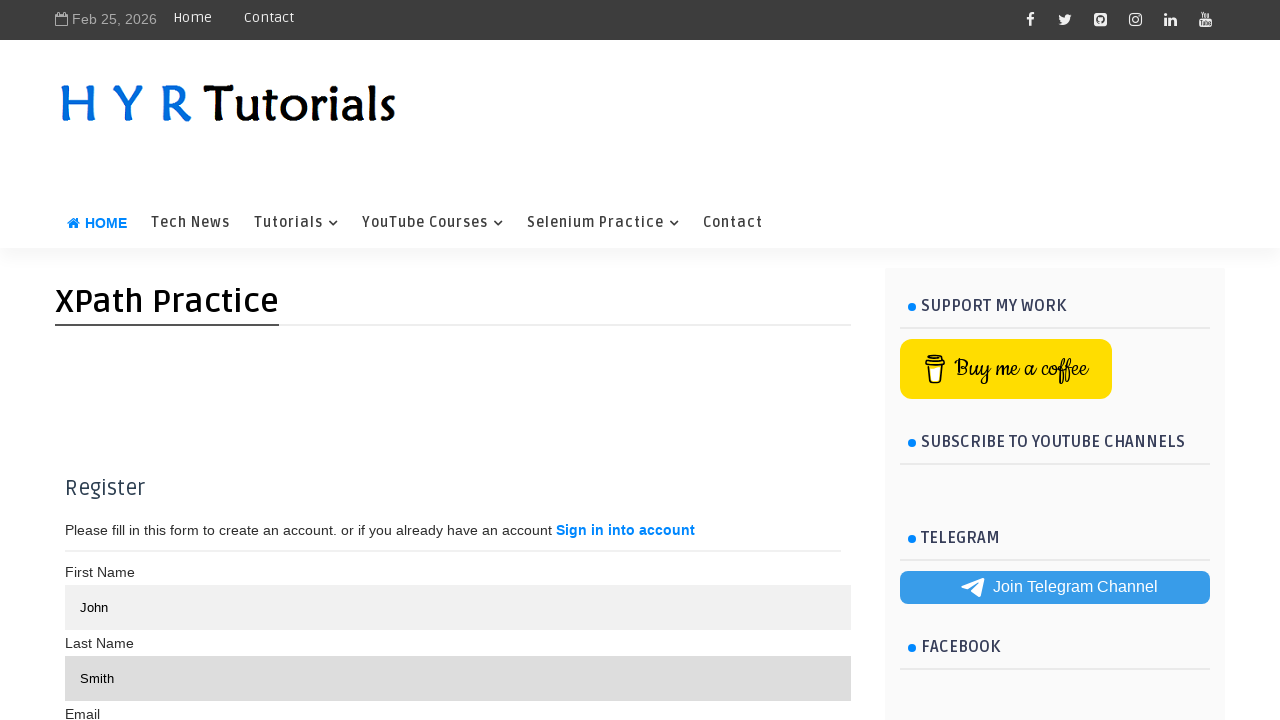

Filled email field with 'testuser456@example.com' using XPath axes on //input[@maxlength='10']/following::input[2]
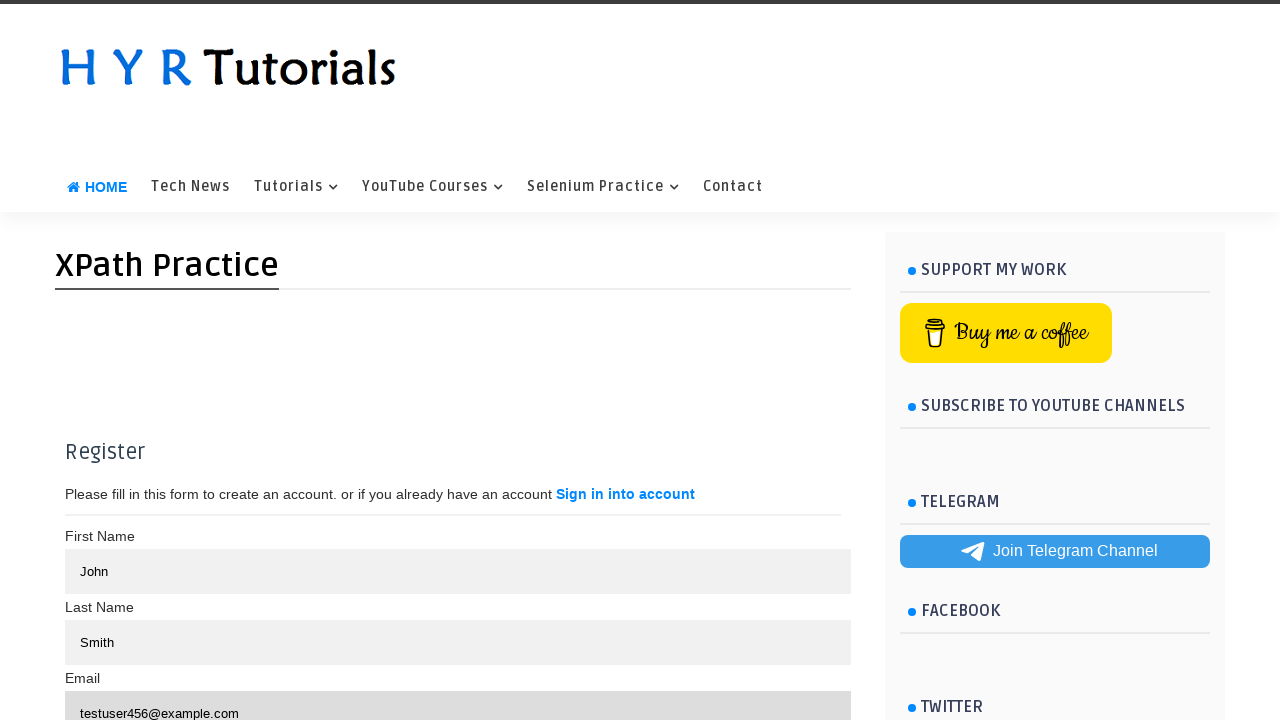

Filled password field with 'Pass123!' using XPath axes on //input[@maxlength='10']/following::input[3]
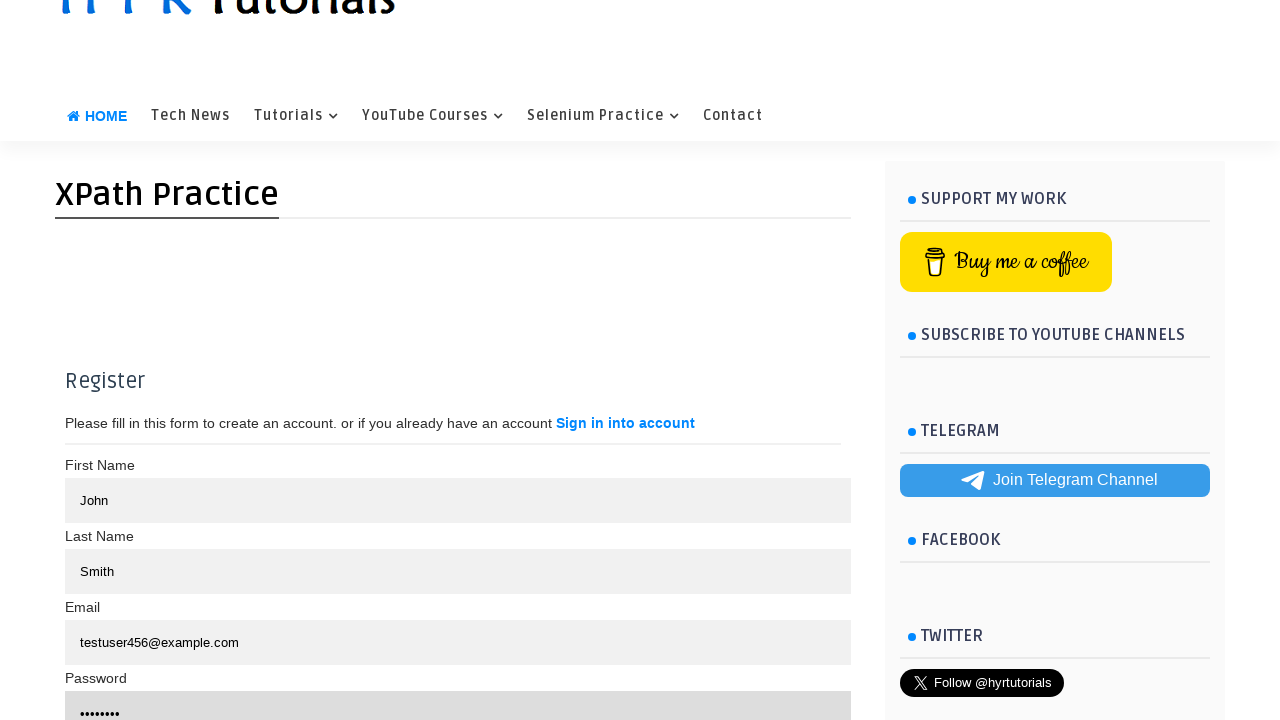

Filled repeat password field with 'Pass123!' using XPath axes on //input[@maxlength='10']/following::input[4]
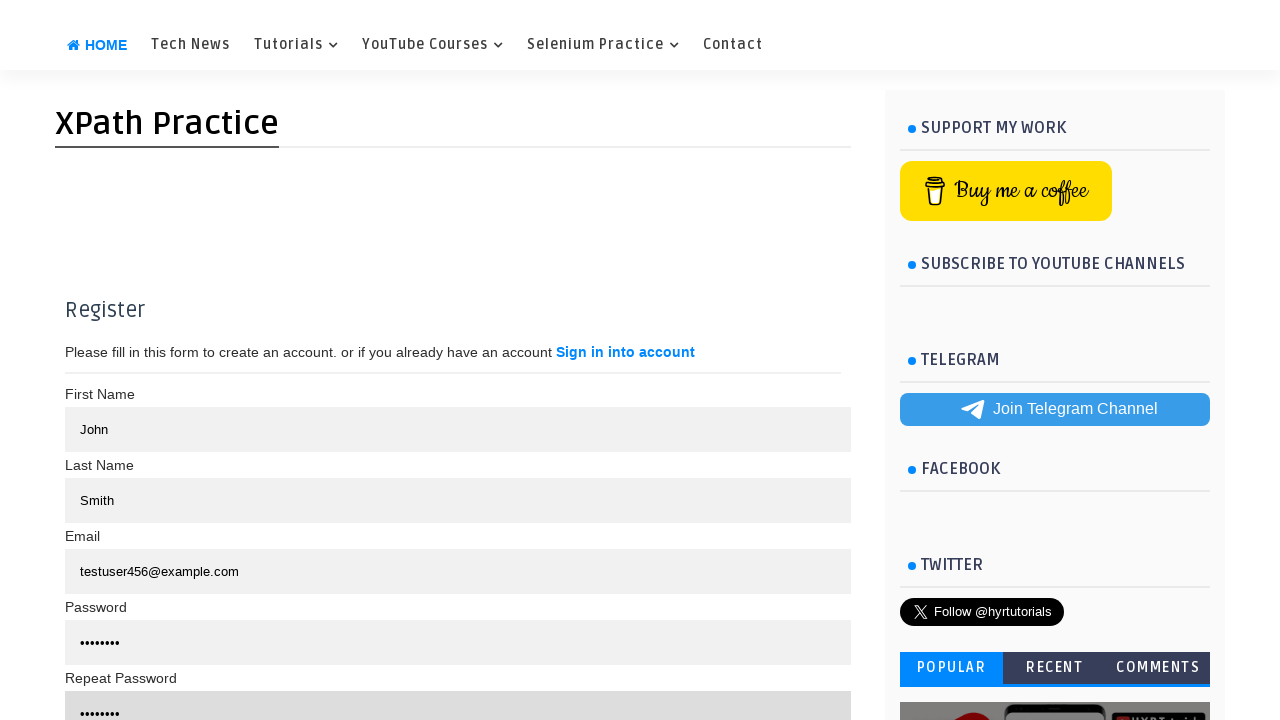

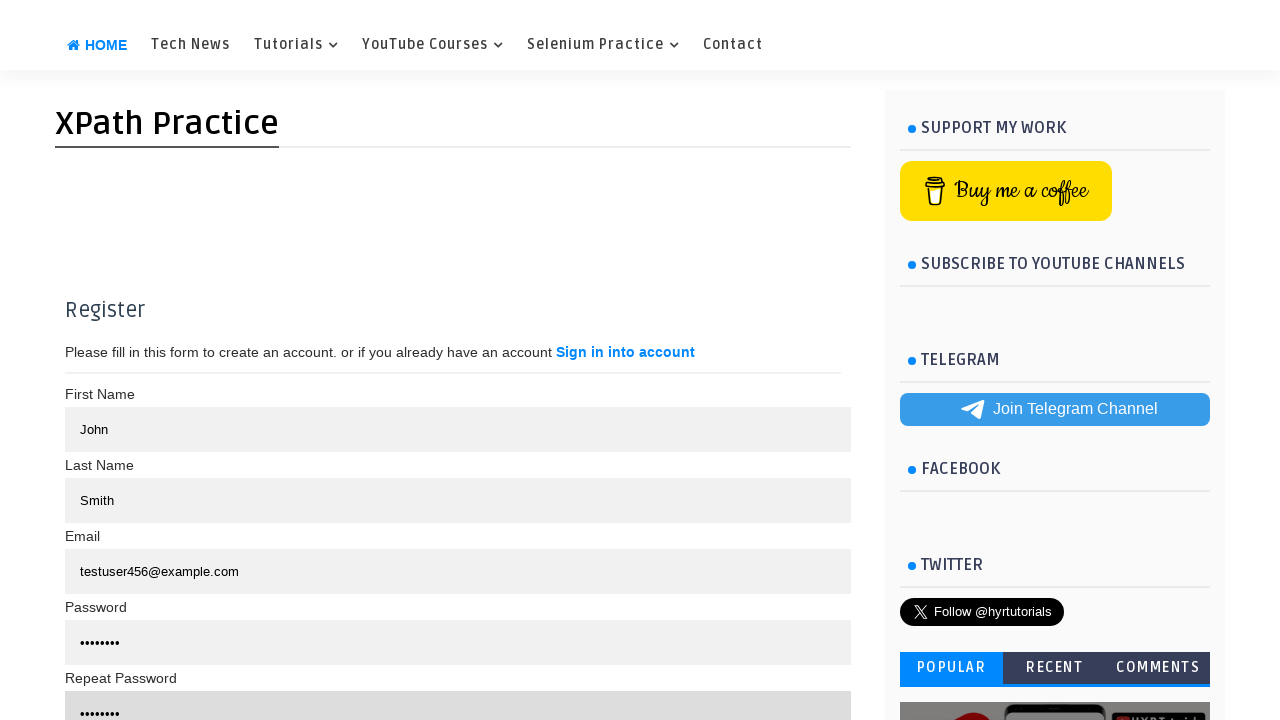